Tests checkbox functionality including checking, unchecking, and verifying checkbox state and attributes

Starting URL: https://rahulshettyacademy.com/loginpagePractise/

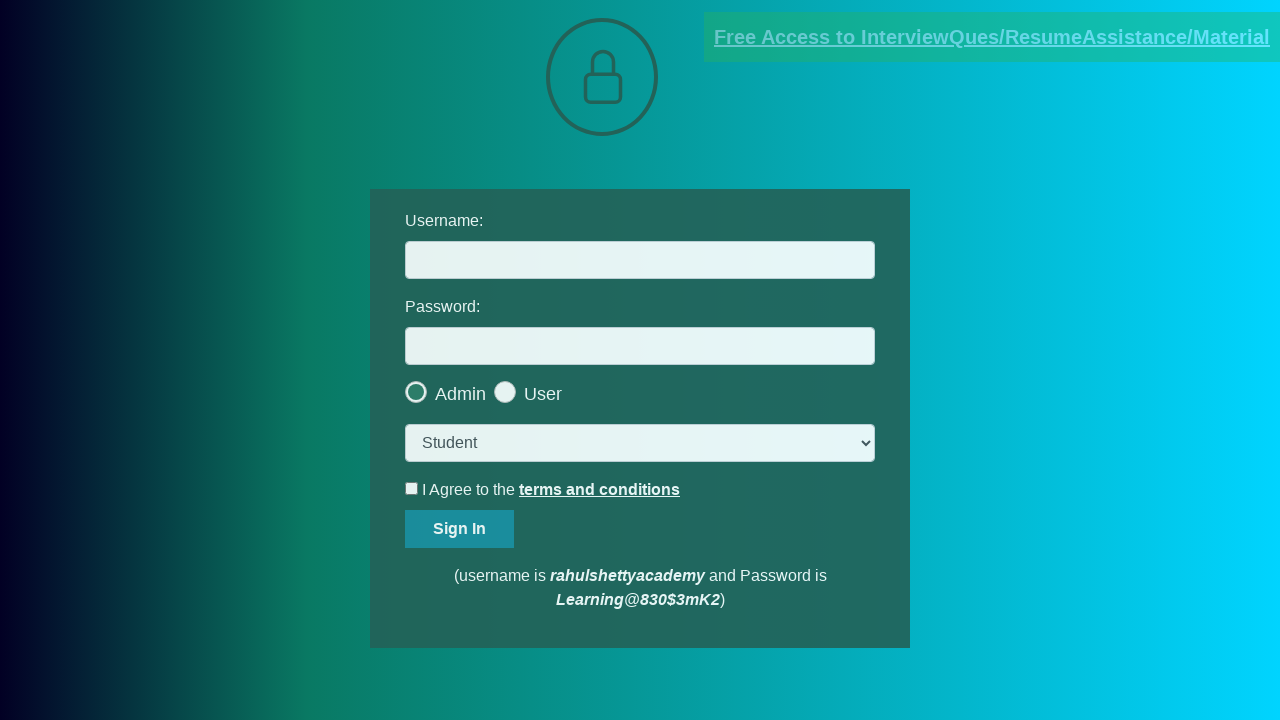

Clicked terms checkbox to check it at (412, 488) on #terms
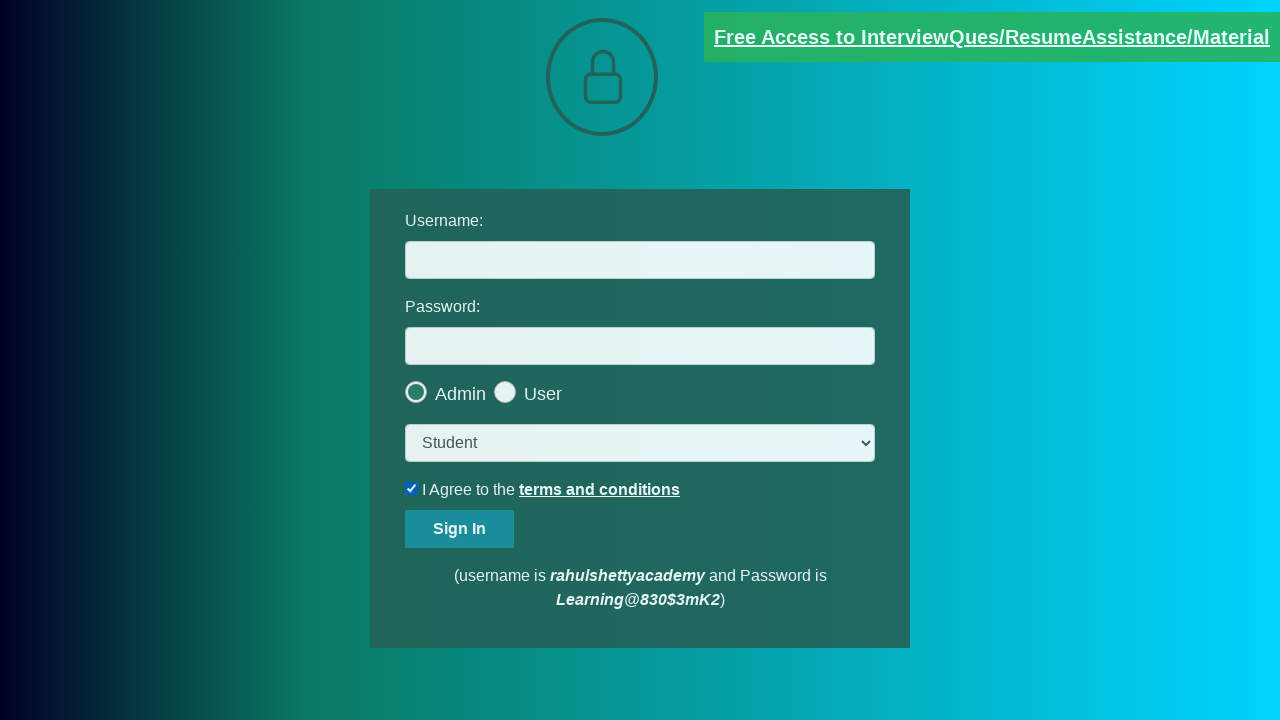

Verified terms checkbox is checked
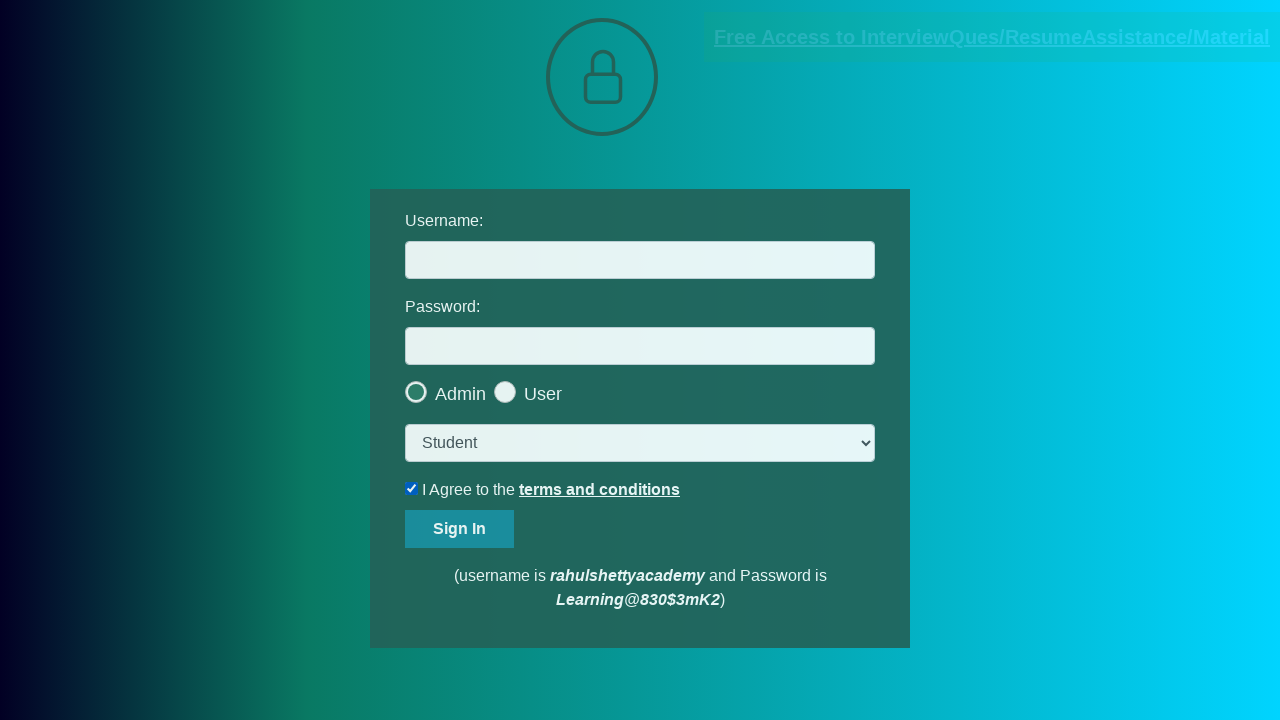

Unchecked terms checkbox at (412, 488) on #terms
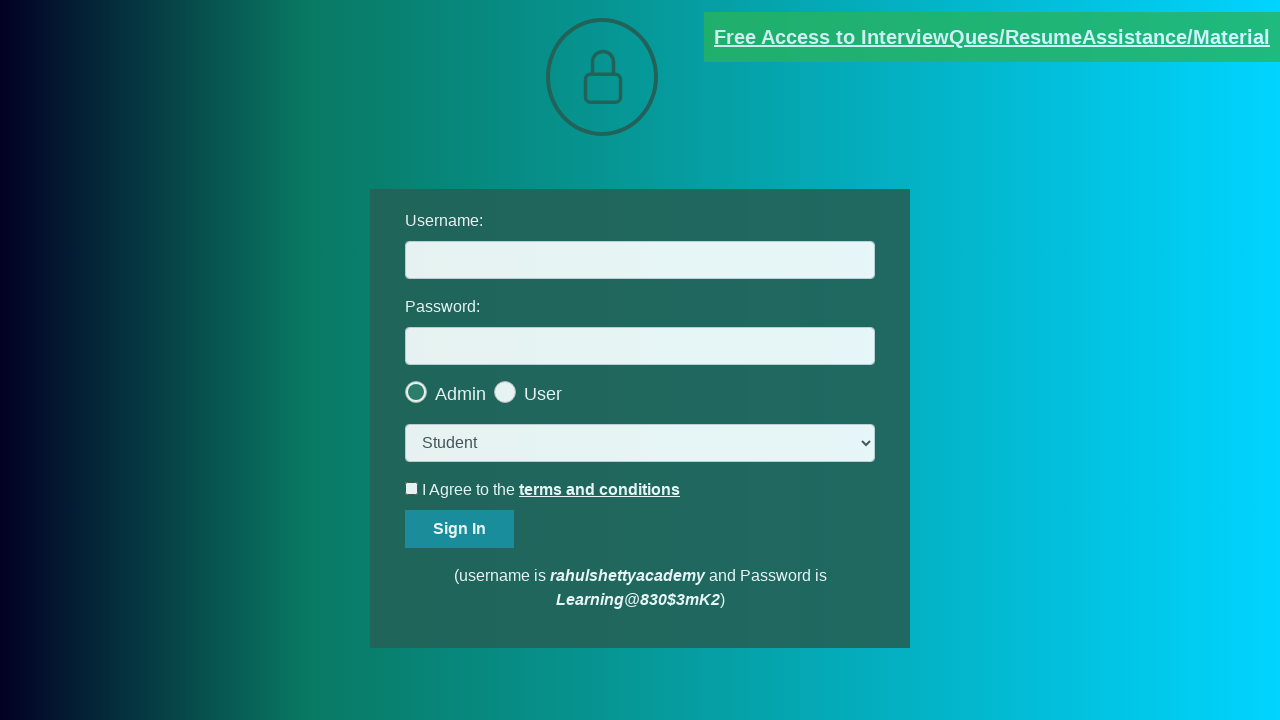

Verified terms checkbox is unchecked using is_checked()
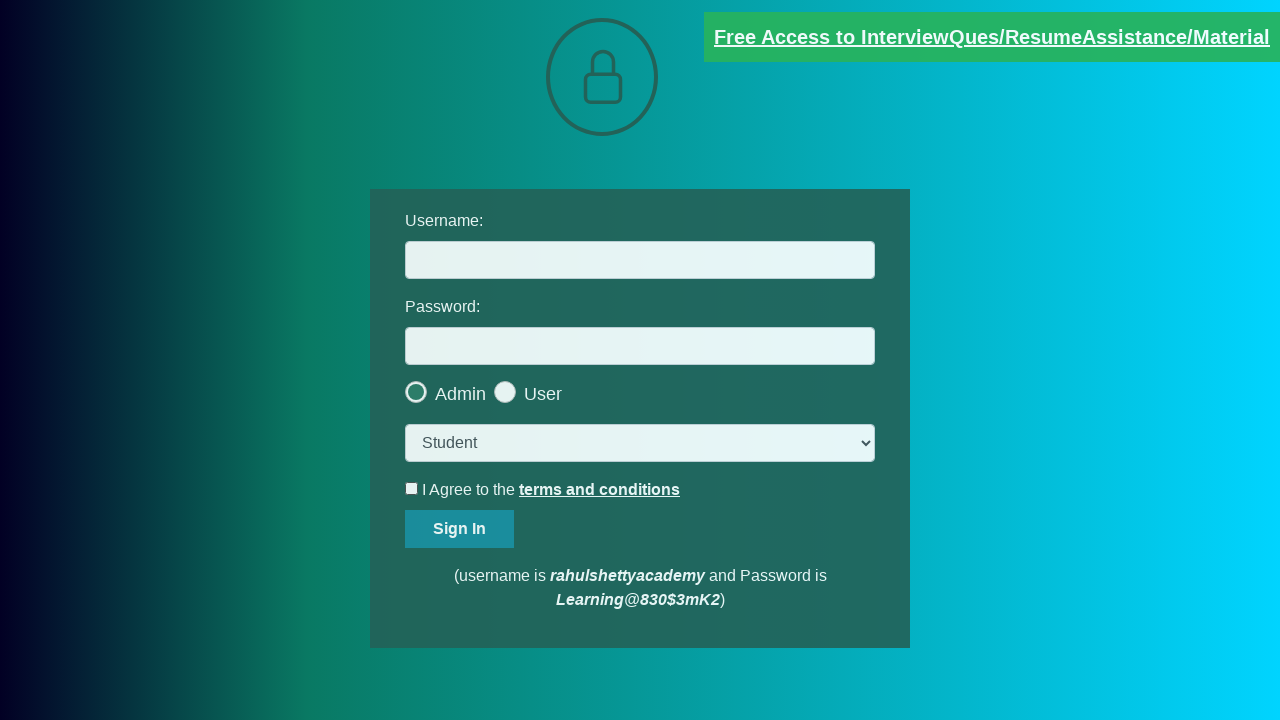

Waited for terms checkbox element to be available
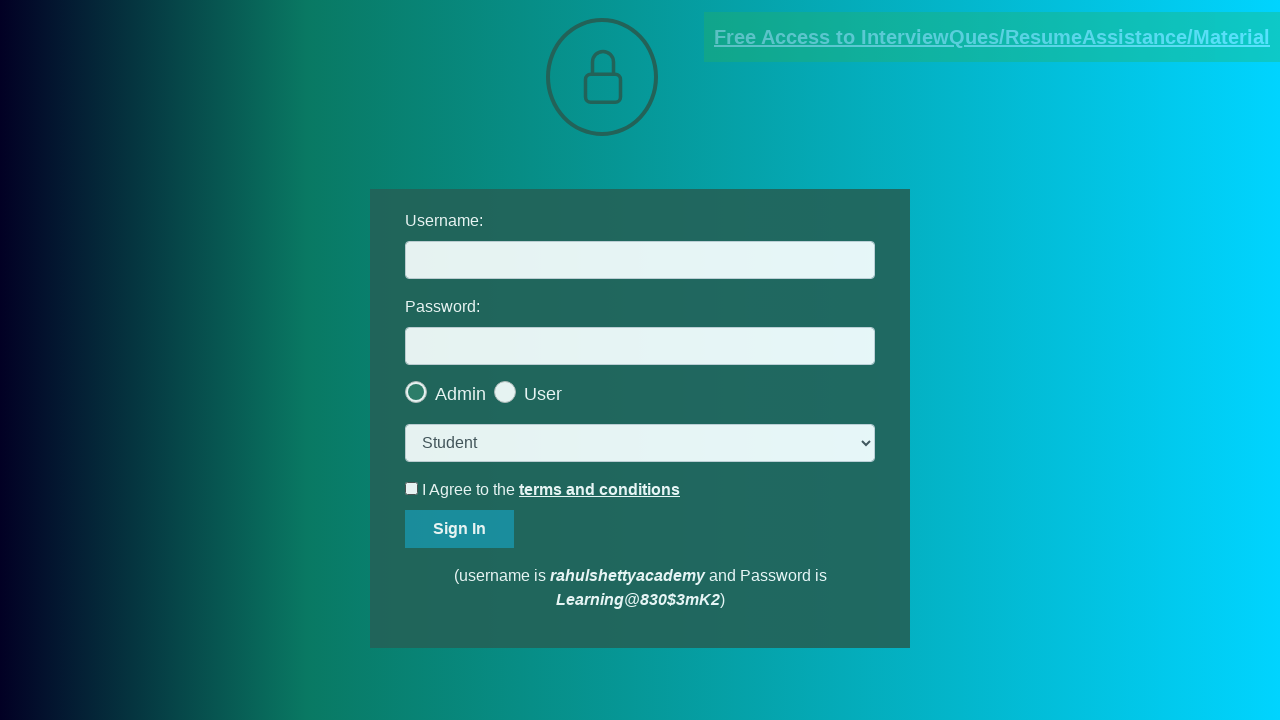

Retrieved name attribute from checkbox
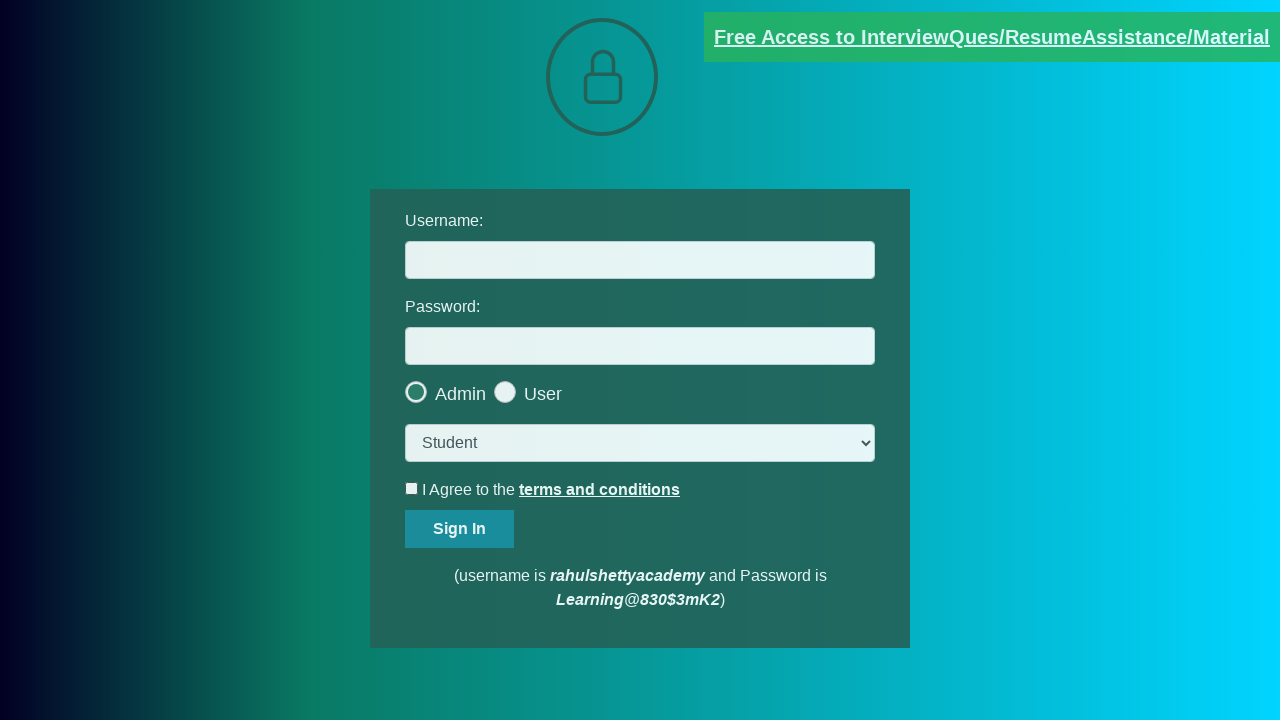

Verified blinking text link has class attribute 'blinkingText'
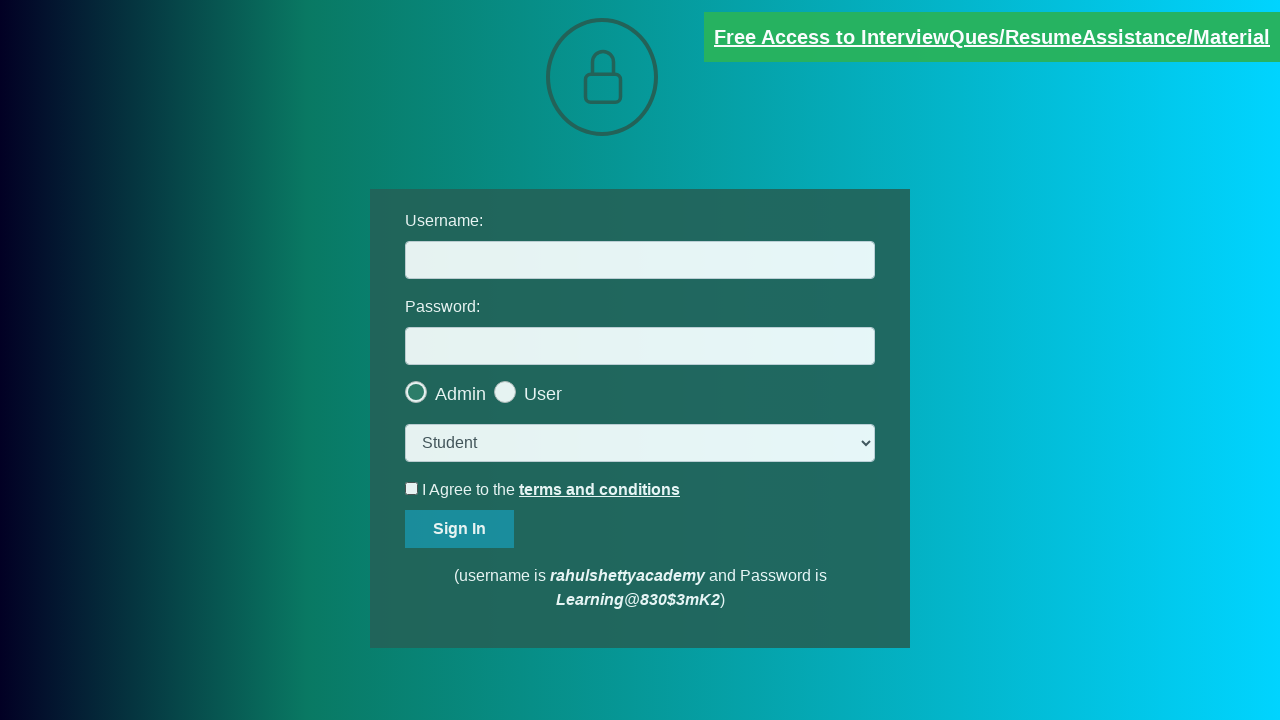

Verified checkbox has name attribute 'terms'
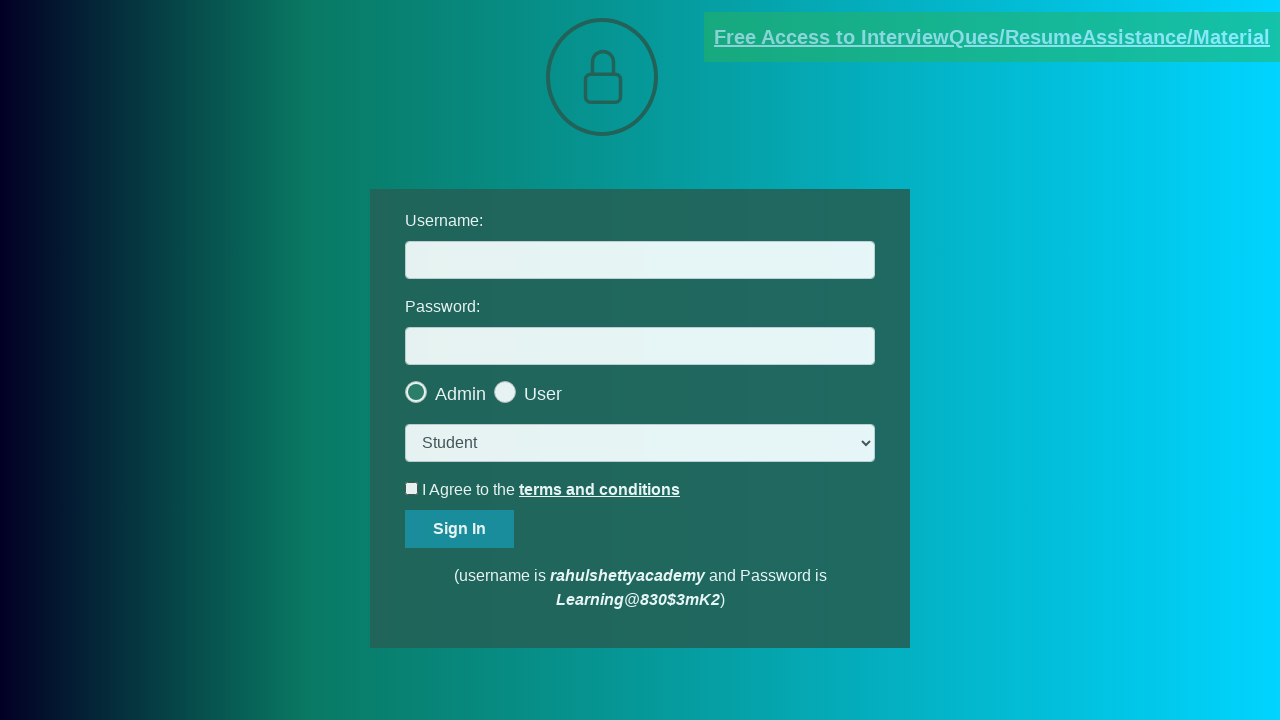

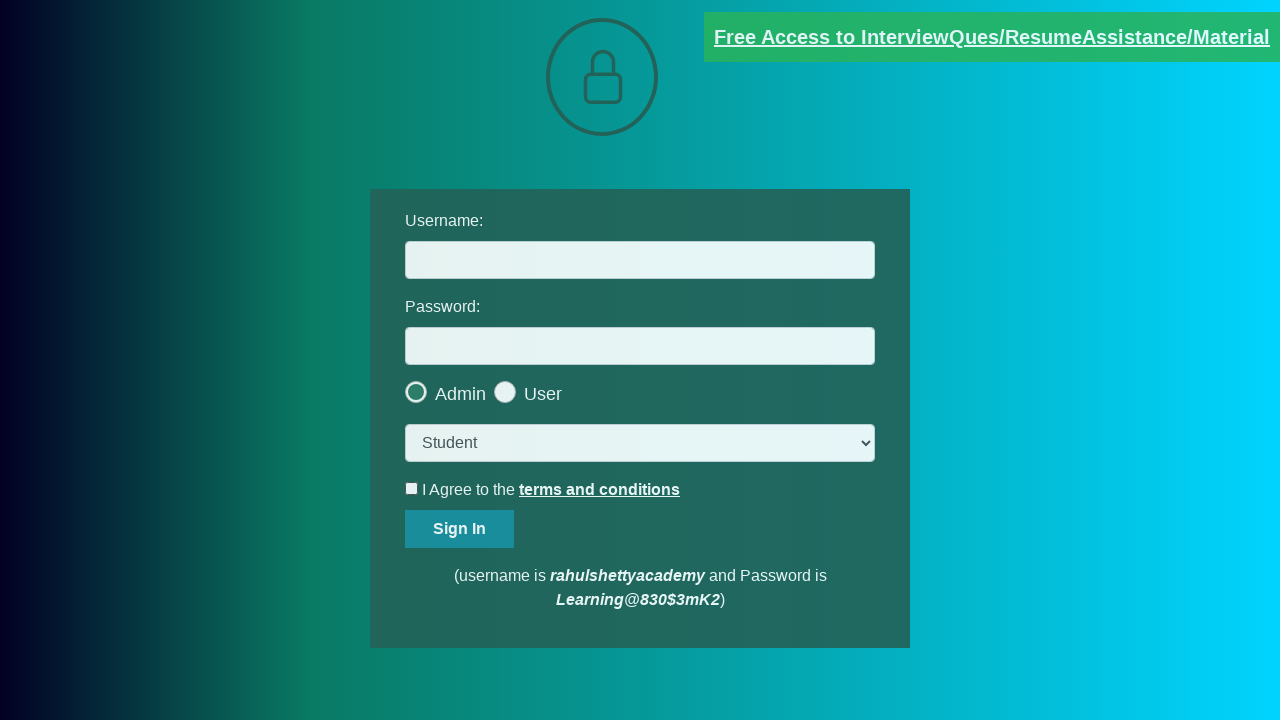